Navigates to a Stepik lesson page, fills in a text answer in the textarea field, and clicks the submit button to submit the solution.

Starting URL: https://stepik.org/lesson/25969/step/12

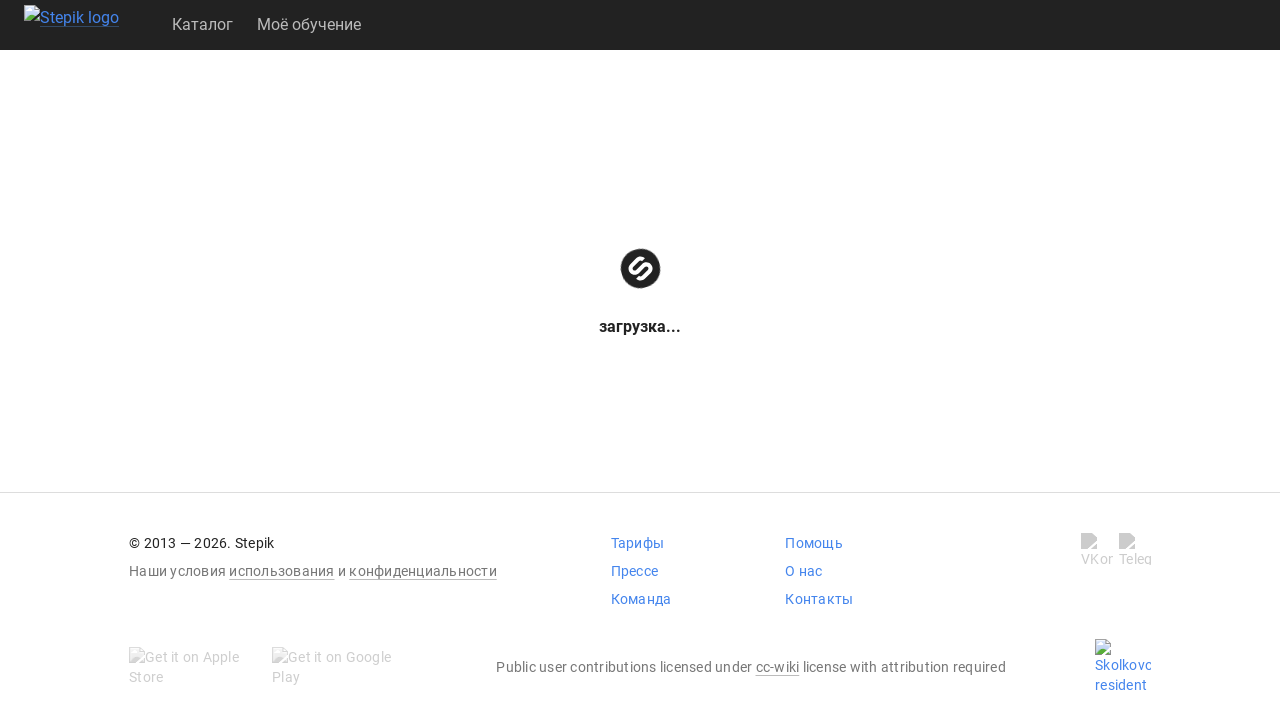

Textarea element loaded
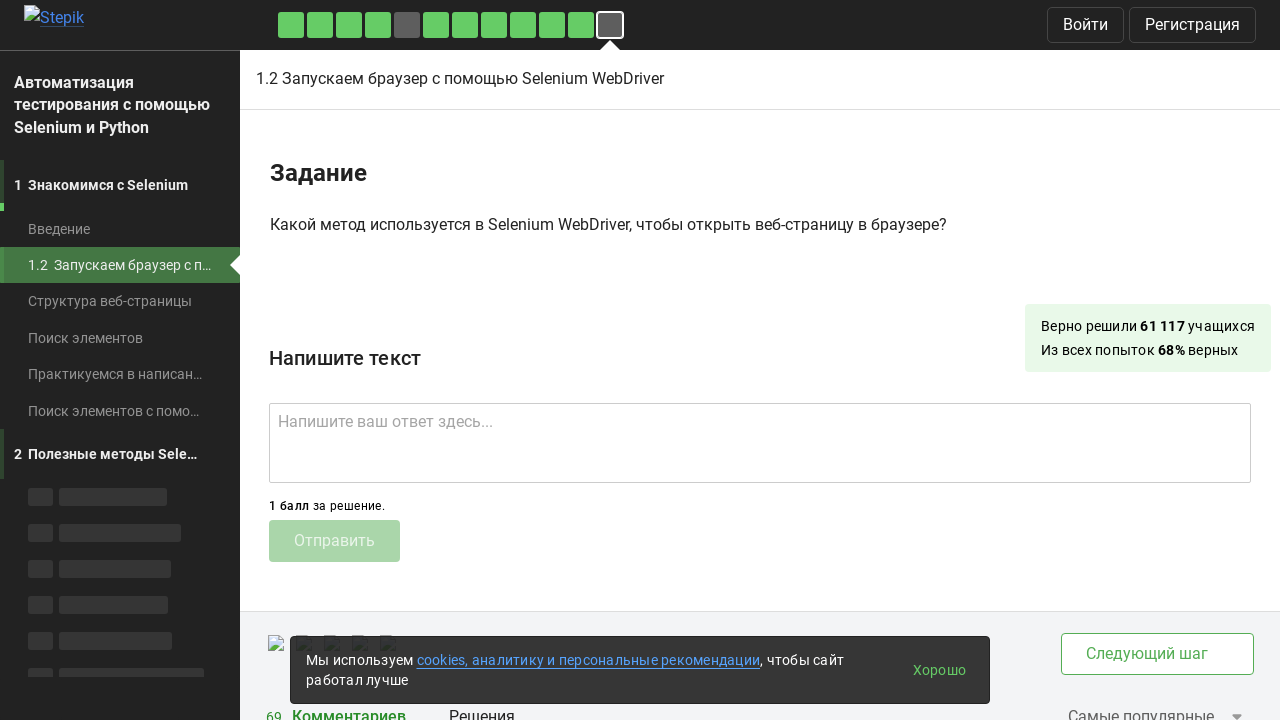

Filled textarea with answer 'get()' on .textarea
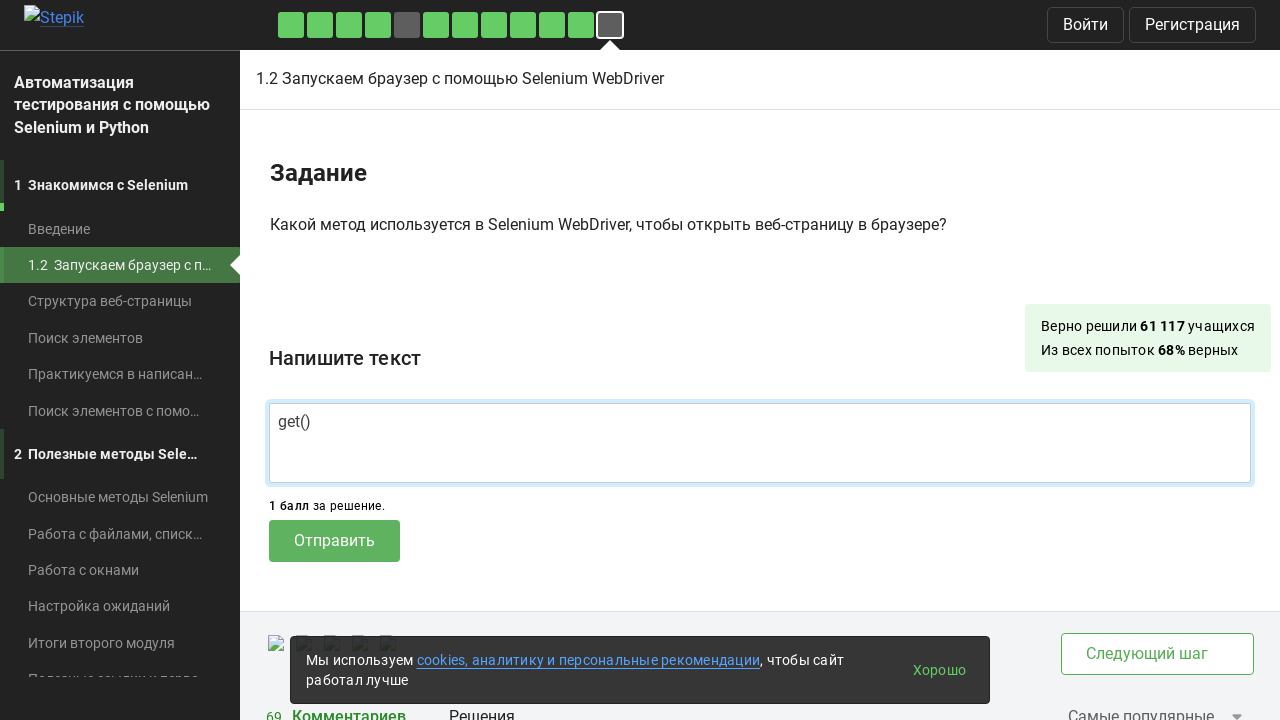

Submit button element loaded
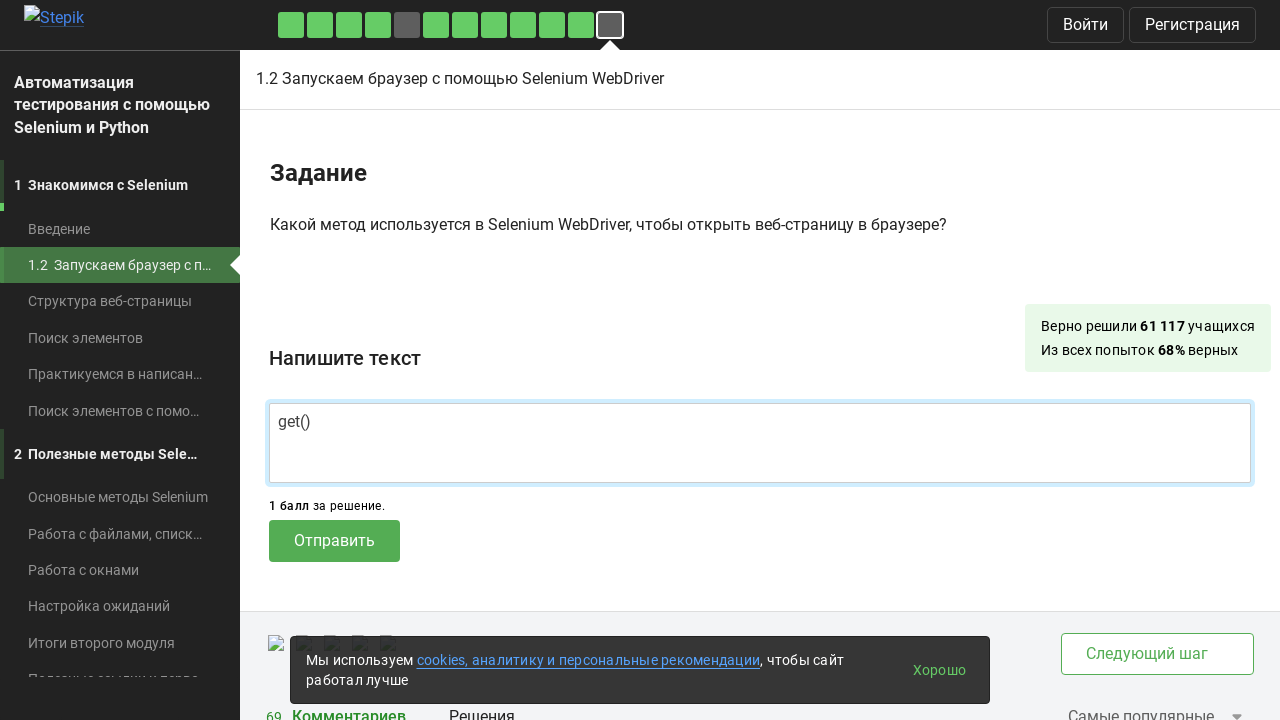

Clicked submit button to submit solution at (334, 541) on .submit-submission
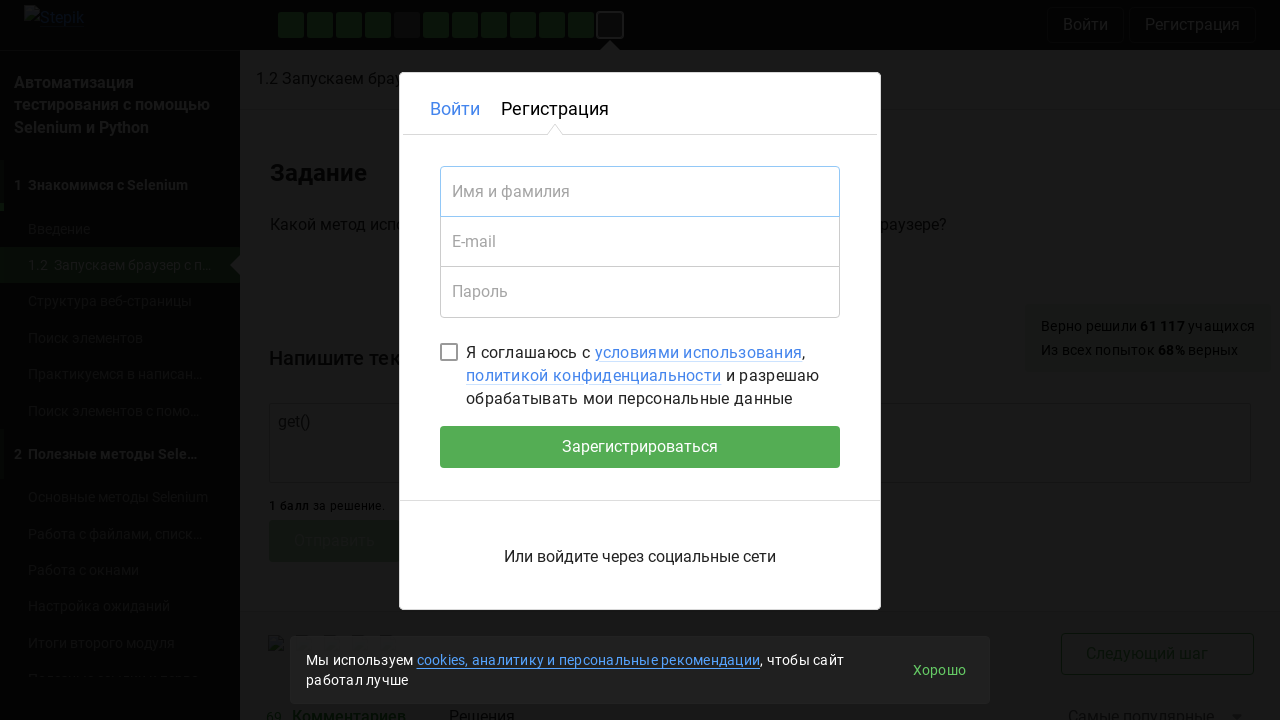

Waited 2 seconds for submission to process
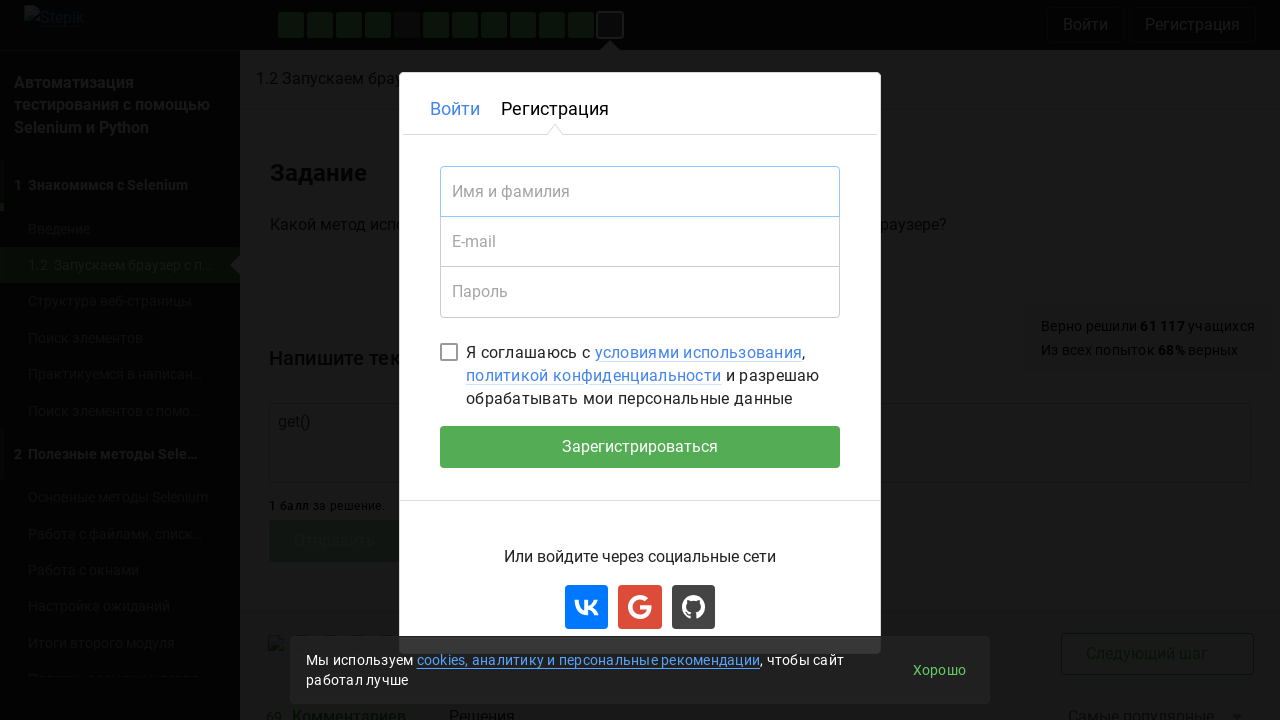

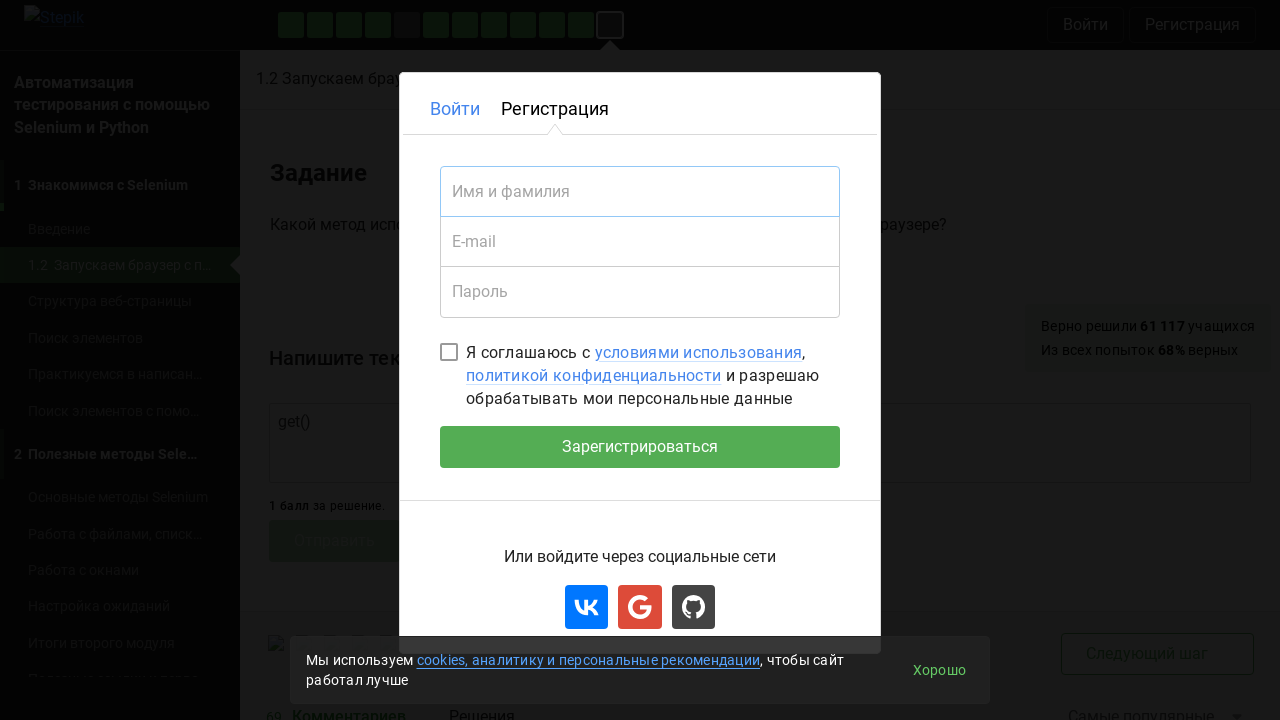